Tests checkbox list functionality by locating all checkboxes and clicking on the second checkbox in the list.

Starting URL: https://the-internet.herokuapp.com/checkboxes

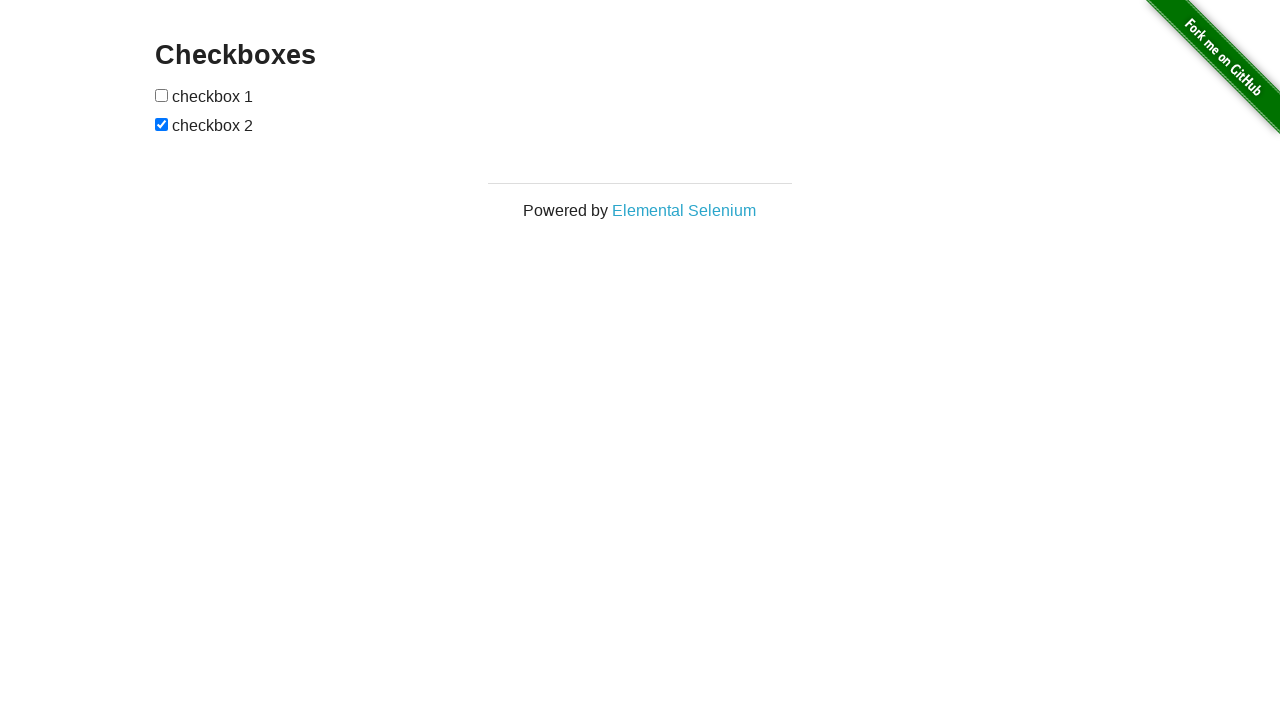

Located all checkboxes on the page
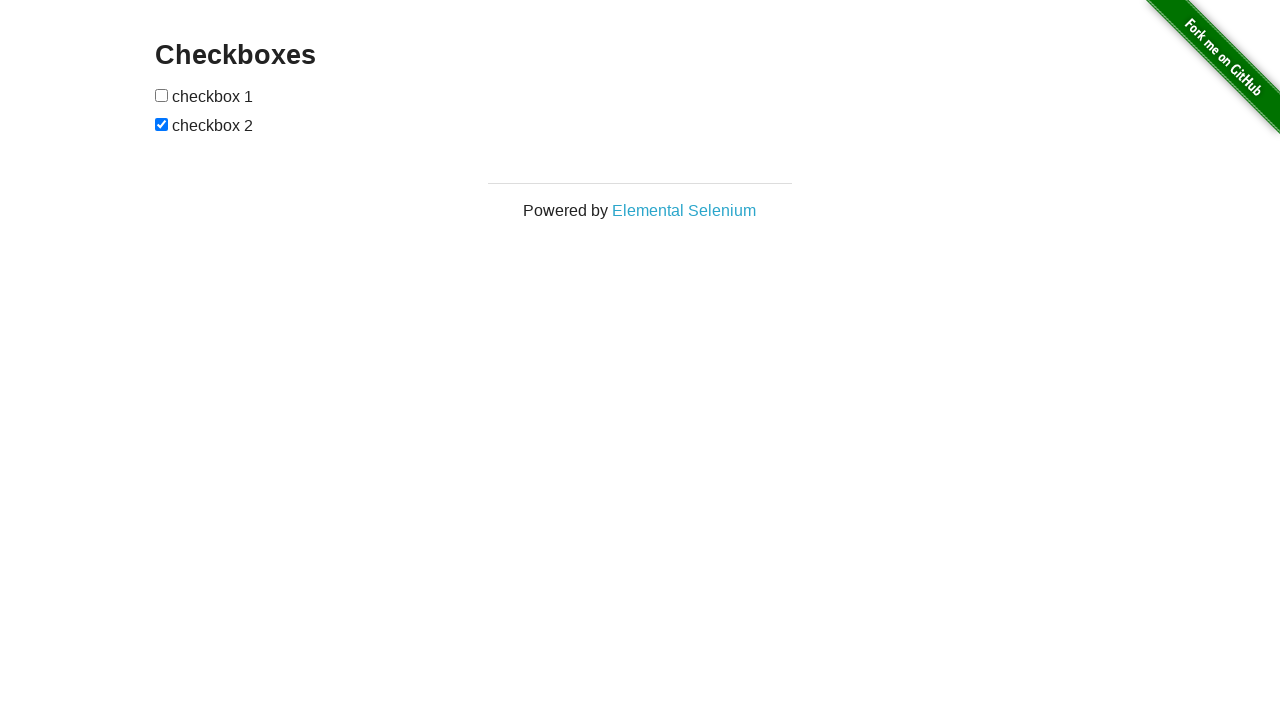

Clicked the second checkbox in the list at (162, 124) on xpath=//input[@type='checkbox'] >> nth=1
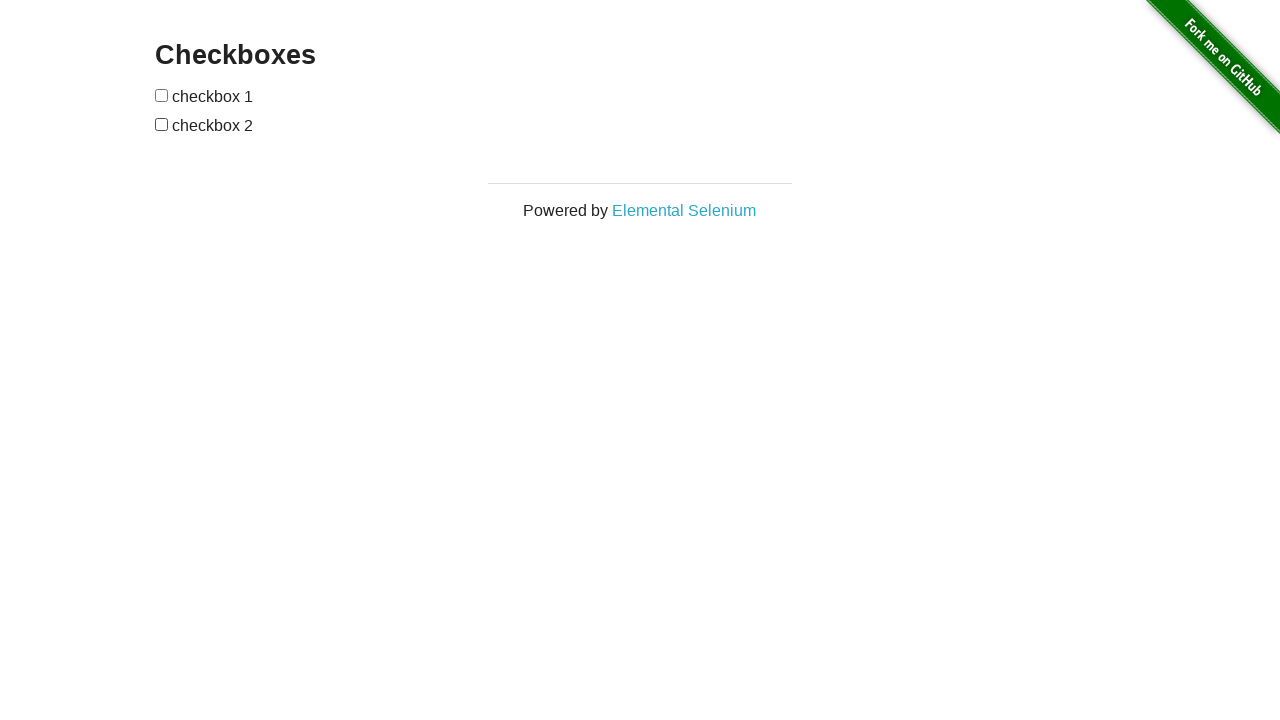

Verified the selection state of the first checkbox
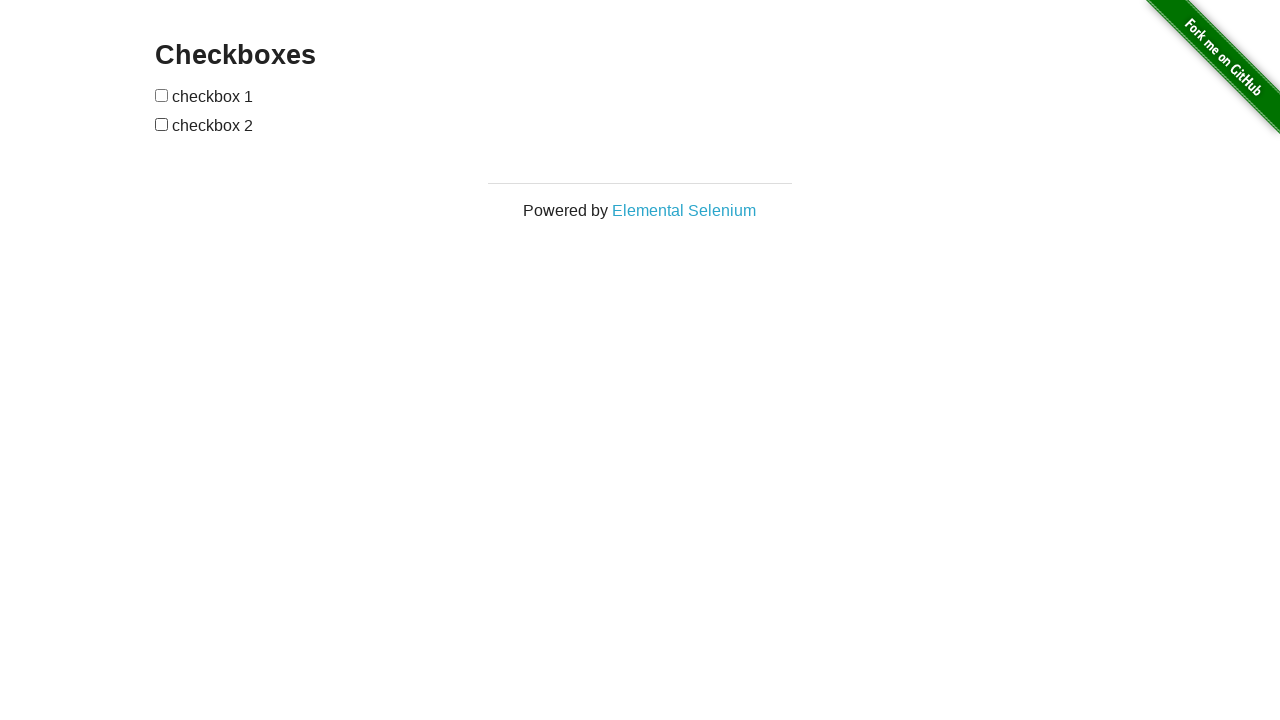

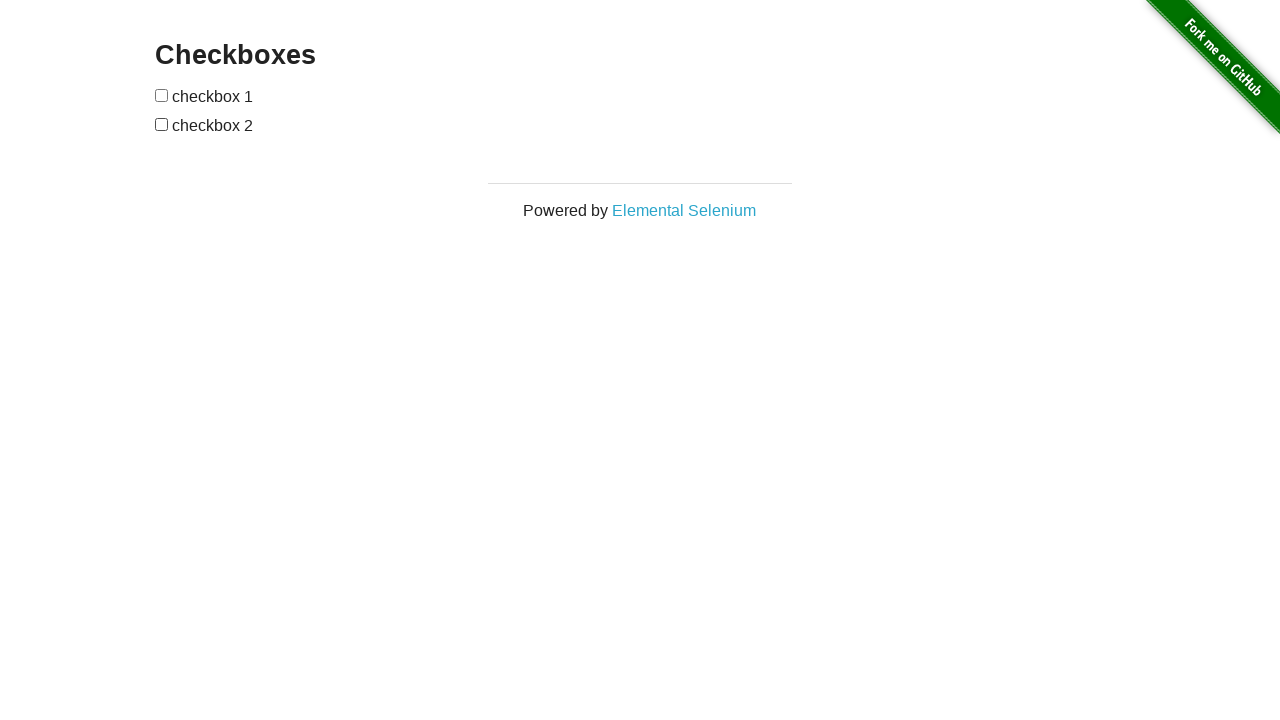